Tests adding multiple items to cart by clicking all "ADD TO CART" buttons, then searches for "Mango" in the search field

Starting URL: https://rahulshettyacademy.com/seleniumPractise/#/

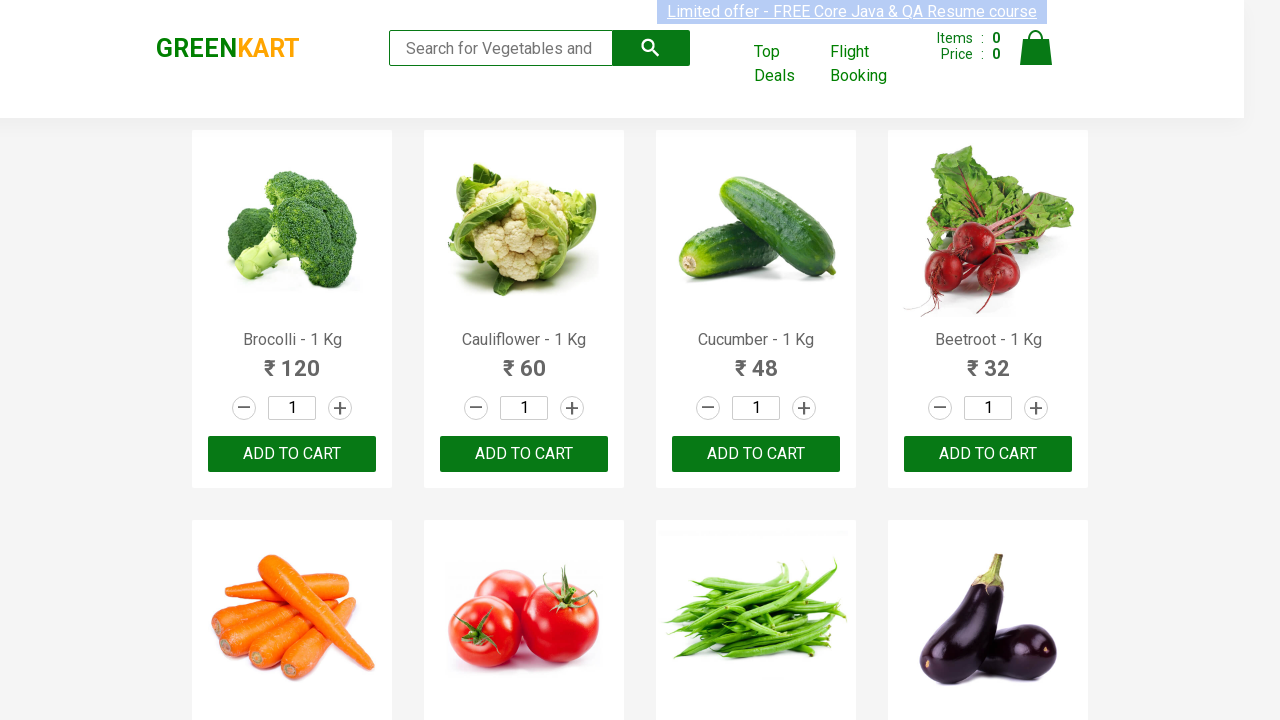

Located all 'ADD TO CART' buttons on the page
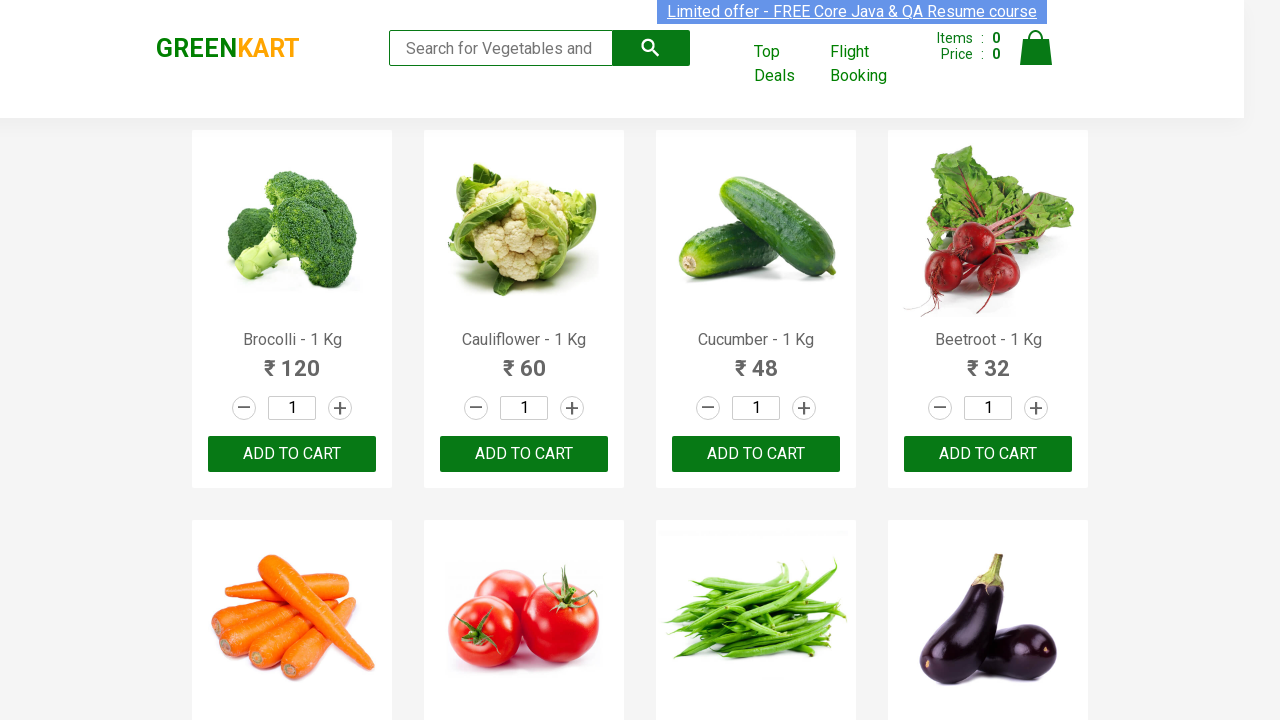

Found 30 'ADD TO CART' buttons to click
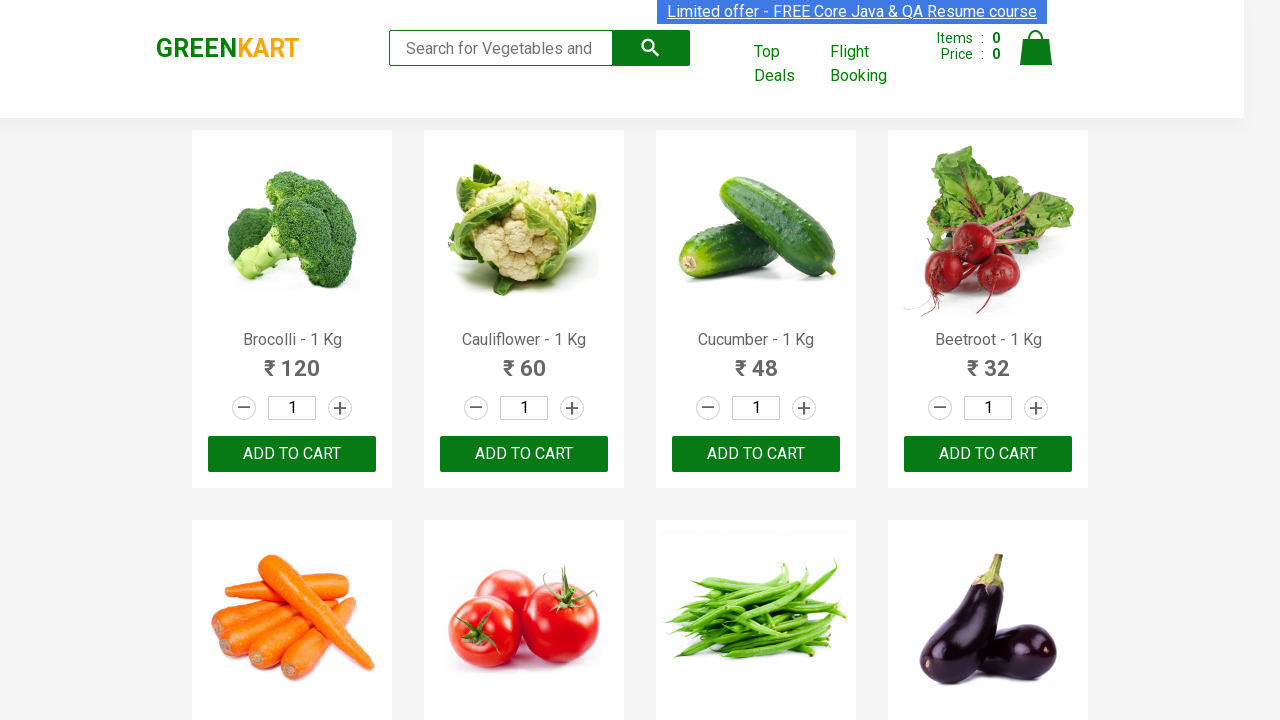

Clicked 'ADD TO CART' button 1 of 30 at (292, 454) on xpath=//button[text()='ADD TO CART'] >> nth=0
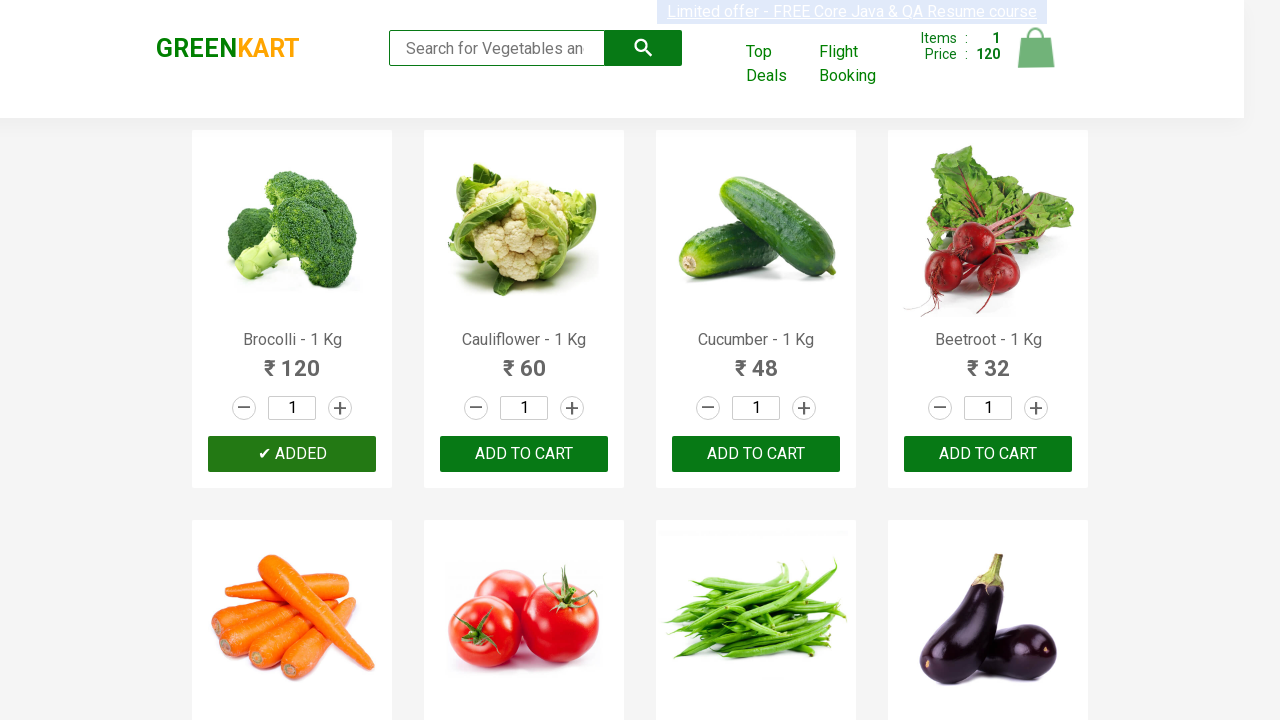

Clicked 'ADD TO CART' button 2 of 30 at (756, 454) on xpath=//button[text()='ADD TO CART'] >> nth=1
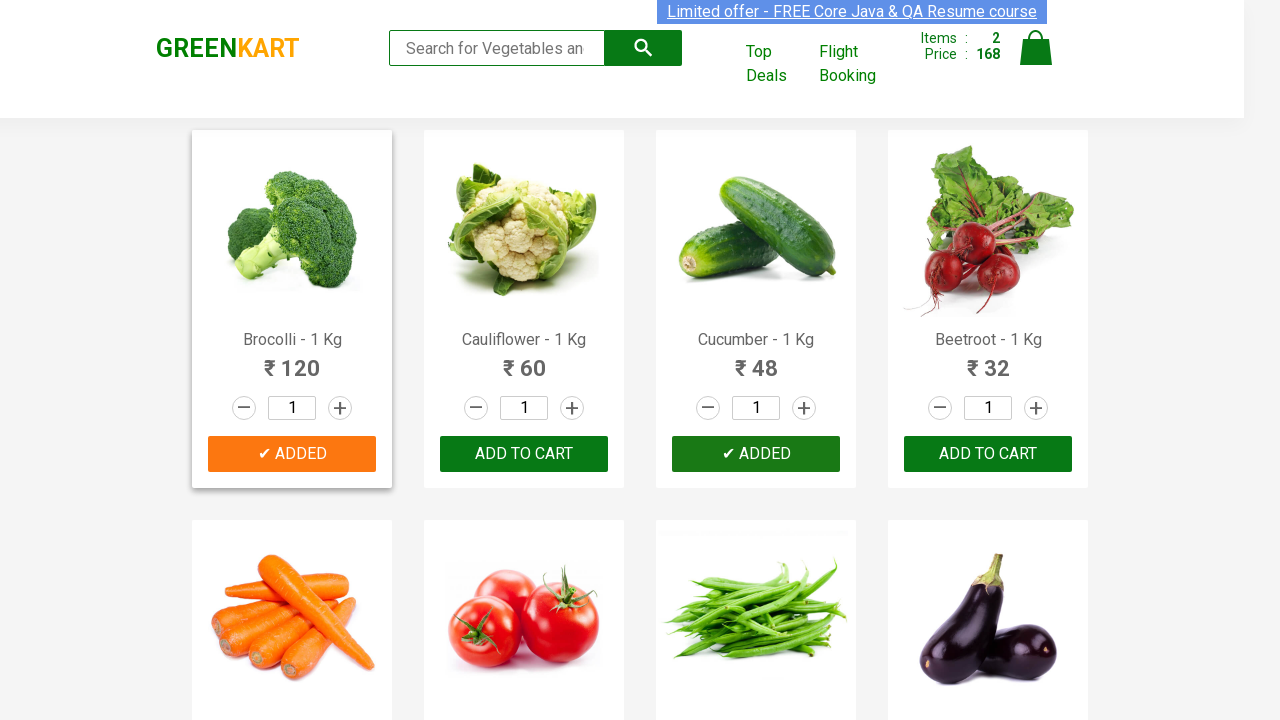

Clicked 'ADD TO CART' button 3 of 30 at (292, 360) on xpath=//button[text()='ADD TO CART'] >> nth=2
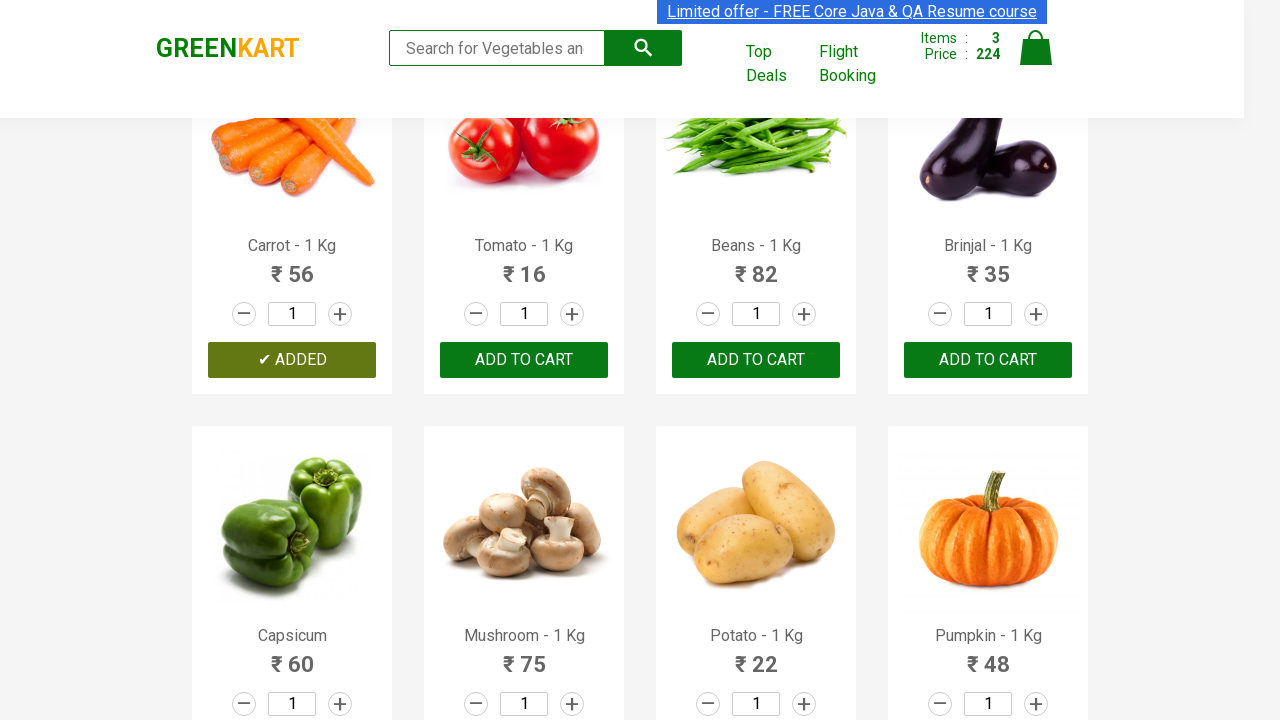

Clicked 'ADD TO CART' button 4 of 30 at (756, 360) on xpath=//button[text()='ADD TO CART'] >> nth=3
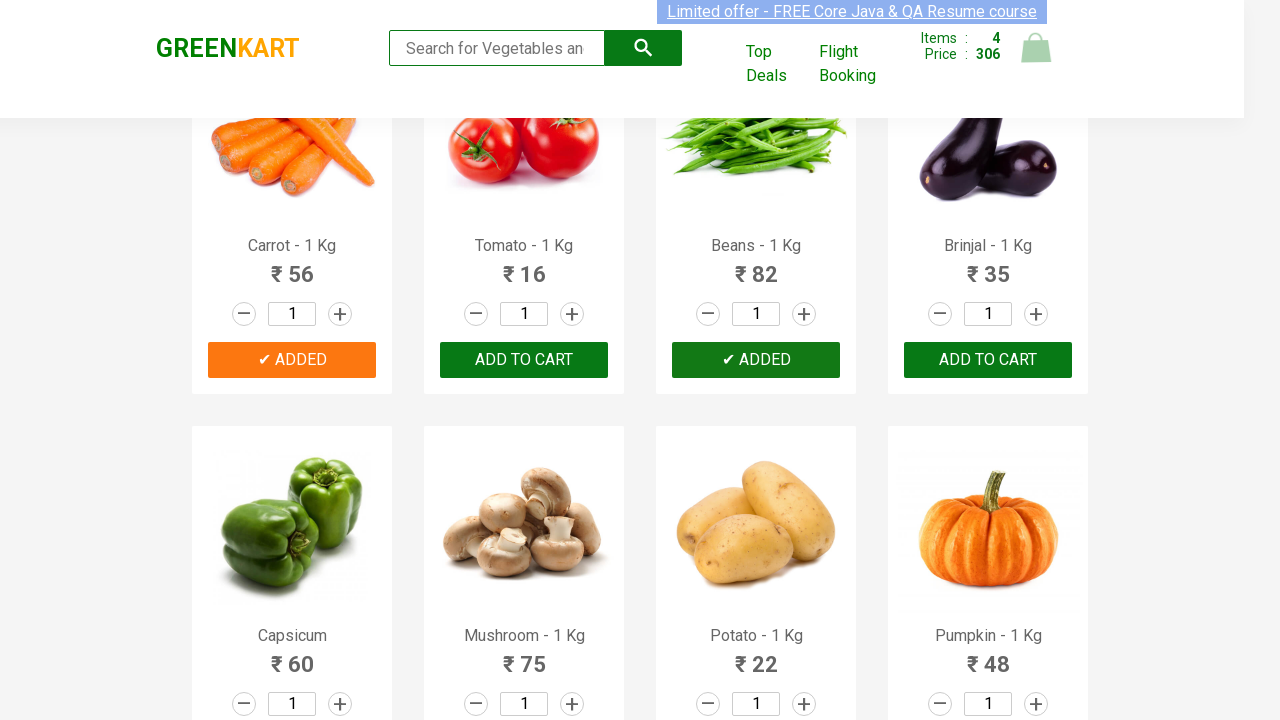

Clicked 'ADD TO CART' button 5 of 30 at (292, 360) on xpath=//button[text()='ADD TO CART'] >> nth=4
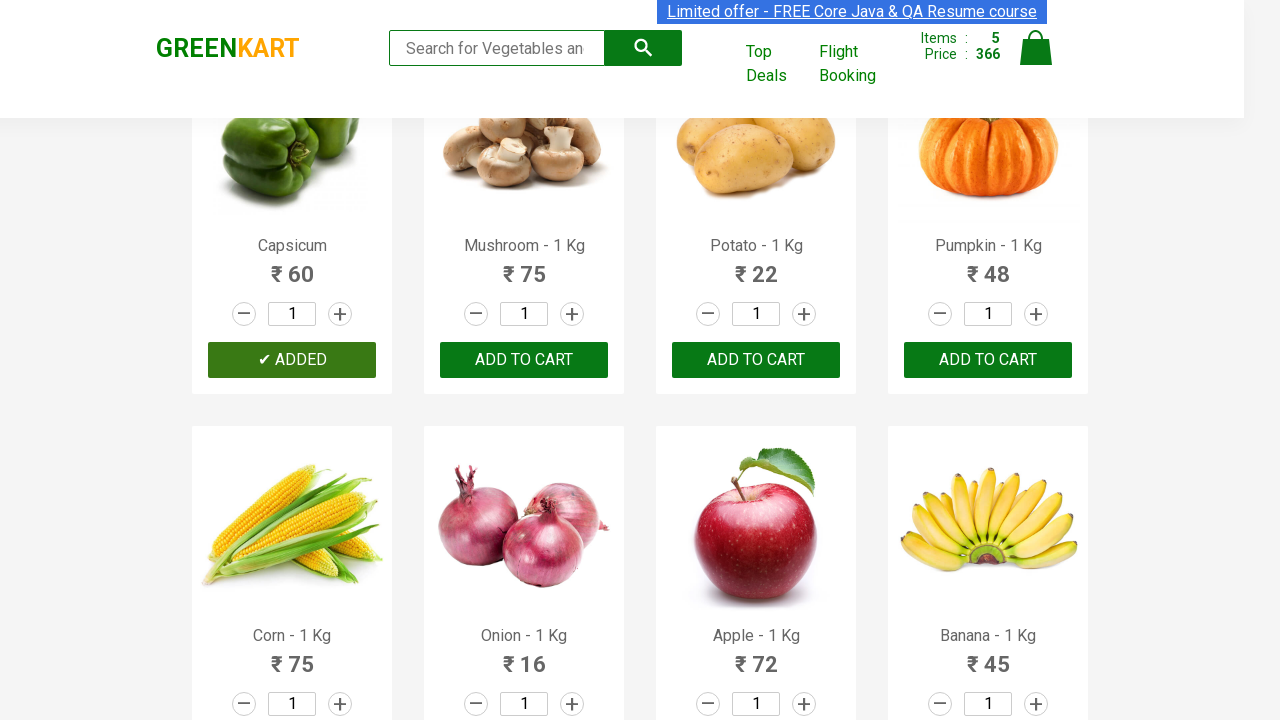

Clicked 'ADD TO CART' button 6 of 30 at (756, 360) on xpath=//button[text()='ADD TO CART'] >> nth=5
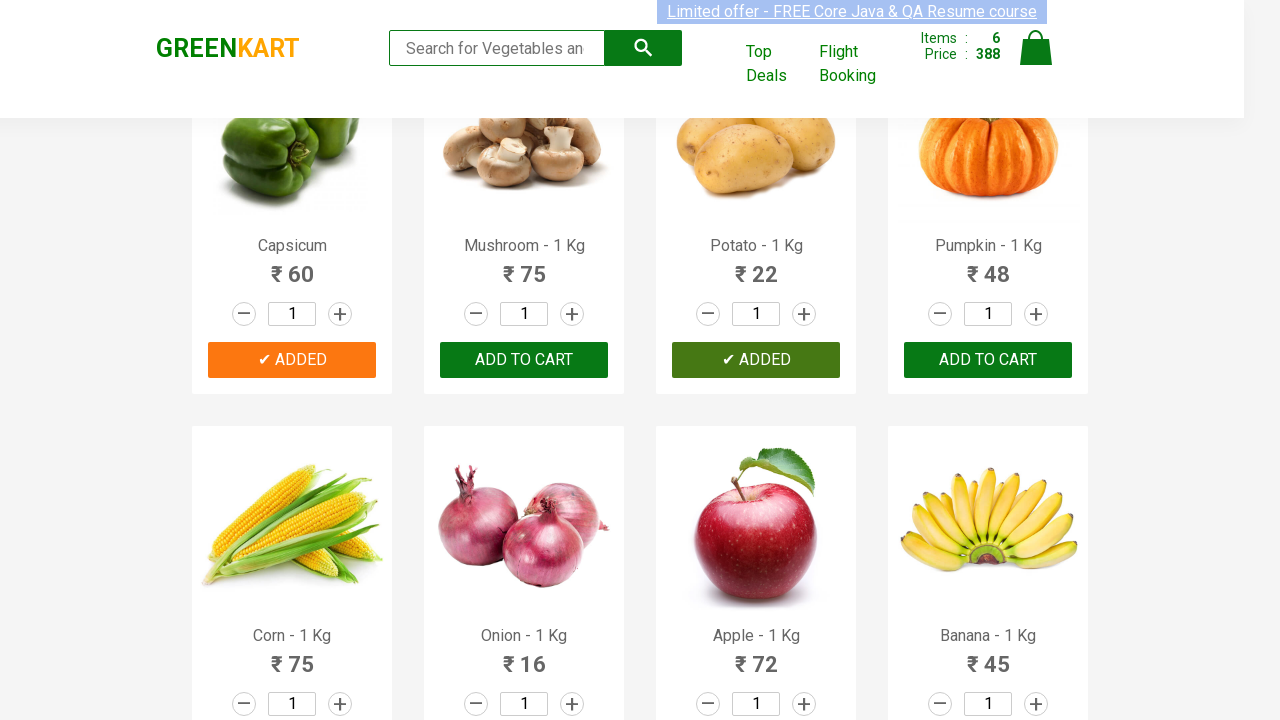

Clicked 'ADD TO CART' button 7 of 30 at (292, 360) on xpath=//button[text()='ADD TO CART'] >> nth=6
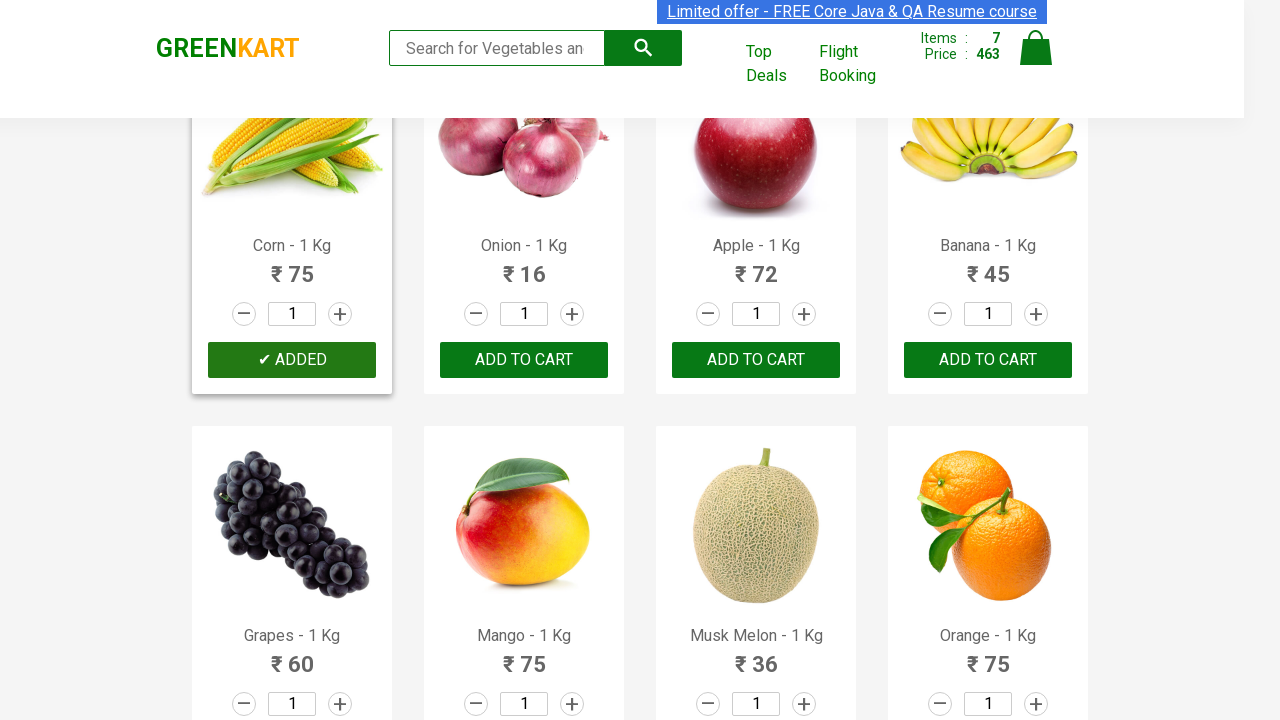

Clicked 'ADD TO CART' button 8 of 30 at (756, 360) on xpath=//button[text()='ADD TO CART'] >> nth=7
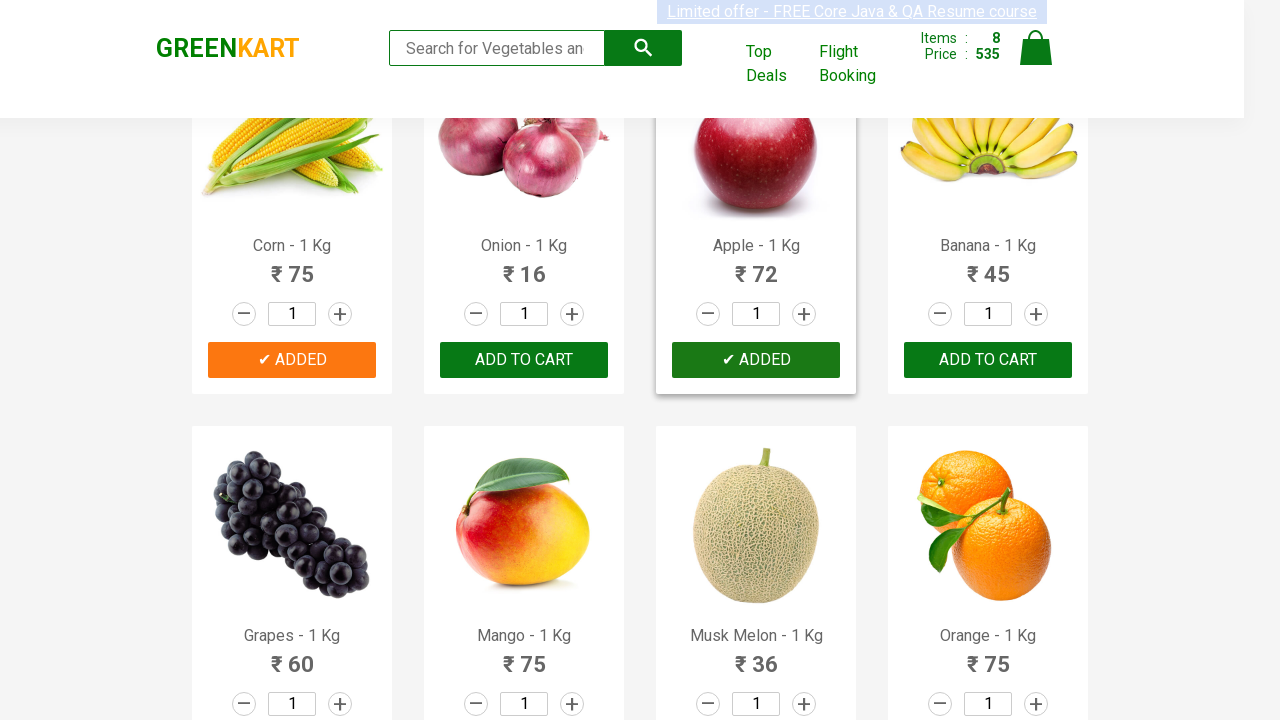

Clicked 'ADD TO CART' button 9 of 30 at (292, 360) on xpath=//button[text()='ADD TO CART'] >> nth=8
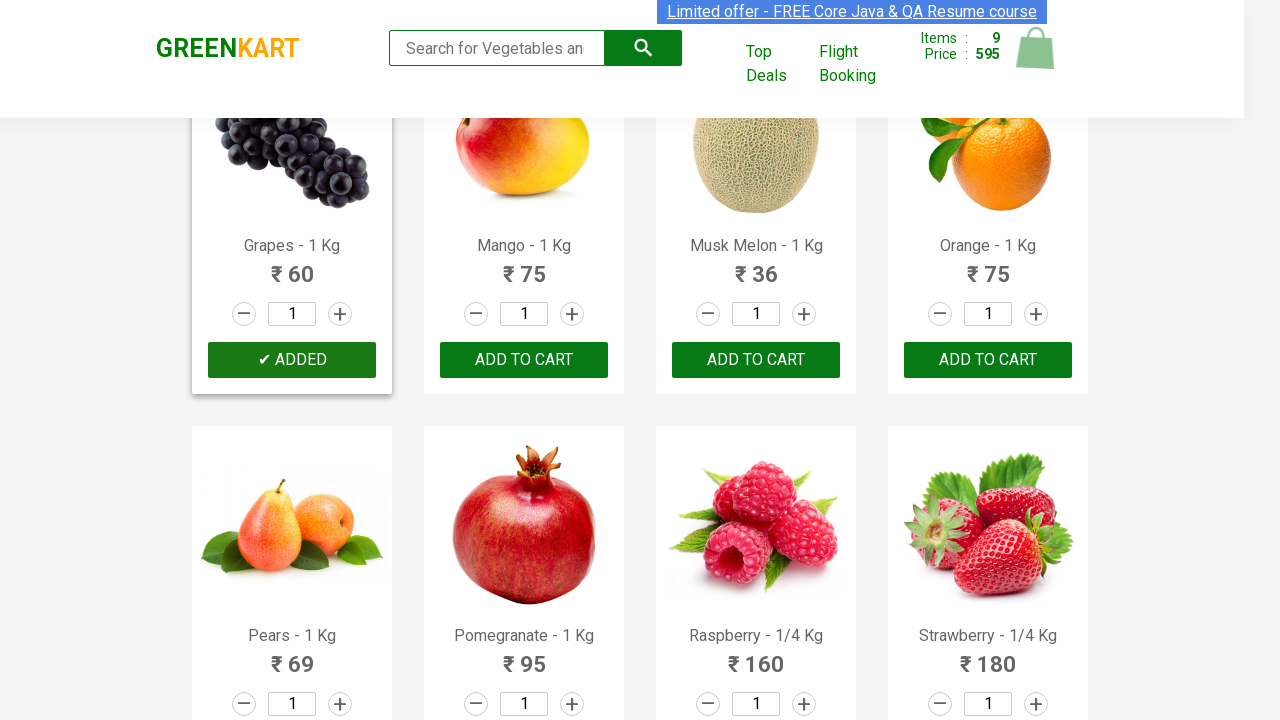

Clicked 'ADD TO CART' button 10 of 30 at (524, 360) on xpath=//button[text()='ADD TO CART'] >> nth=9
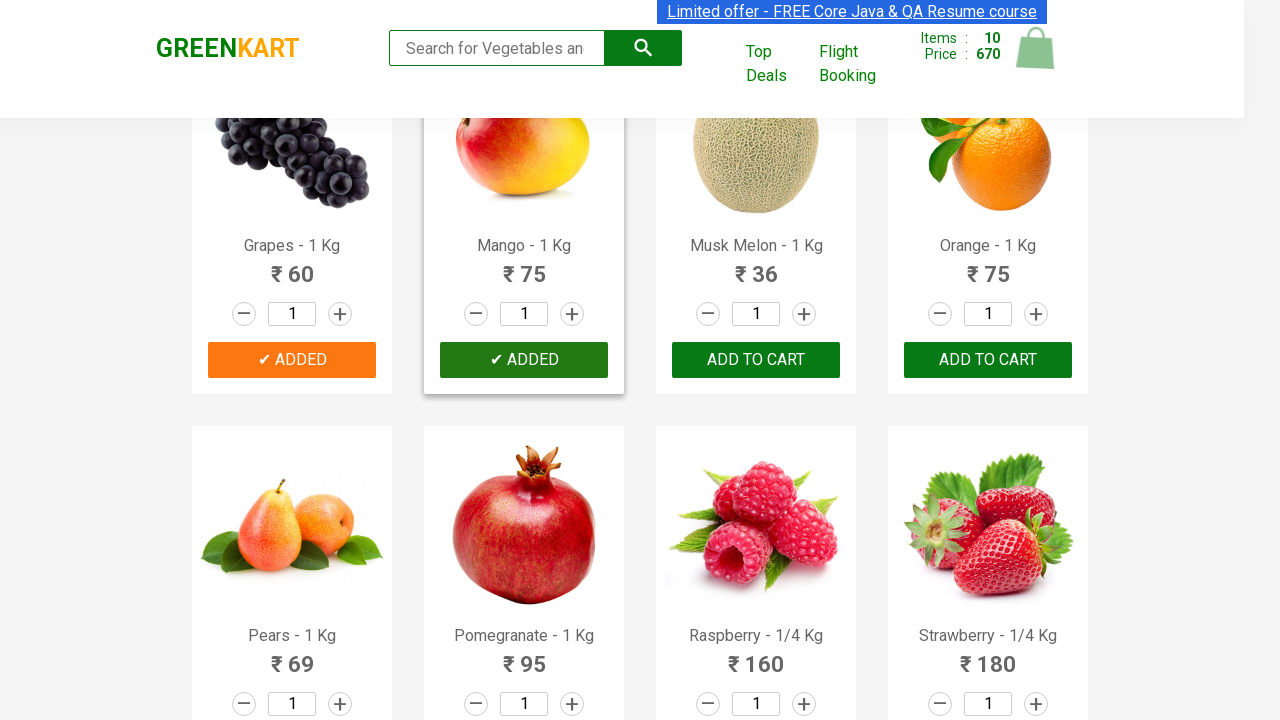

Clicked 'ADD TO CART' button 11 of 30 at (756, 360) on xpath=//button[text()='ADD TO CART'] >> nth=10
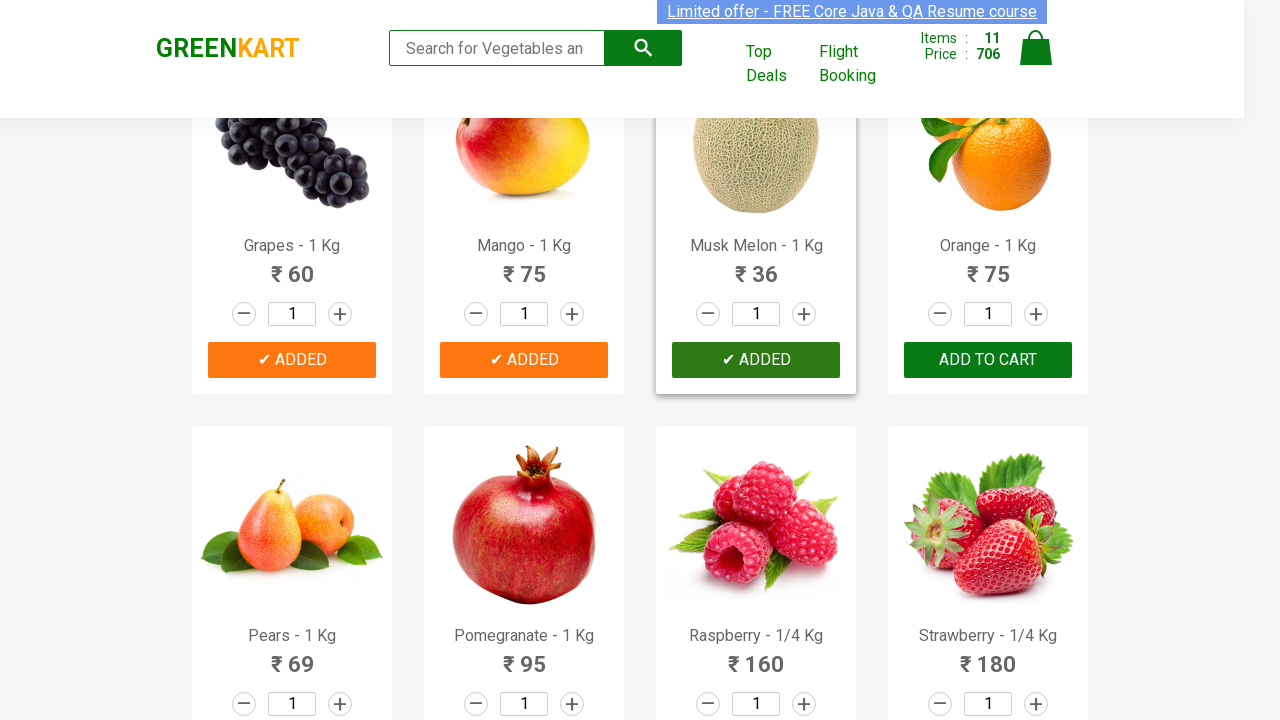

Clicked 'ADD TO CART' button 12 of 30 at (988, 360) on xpath=//button[text()='ADD TO CART'] >> nth=11
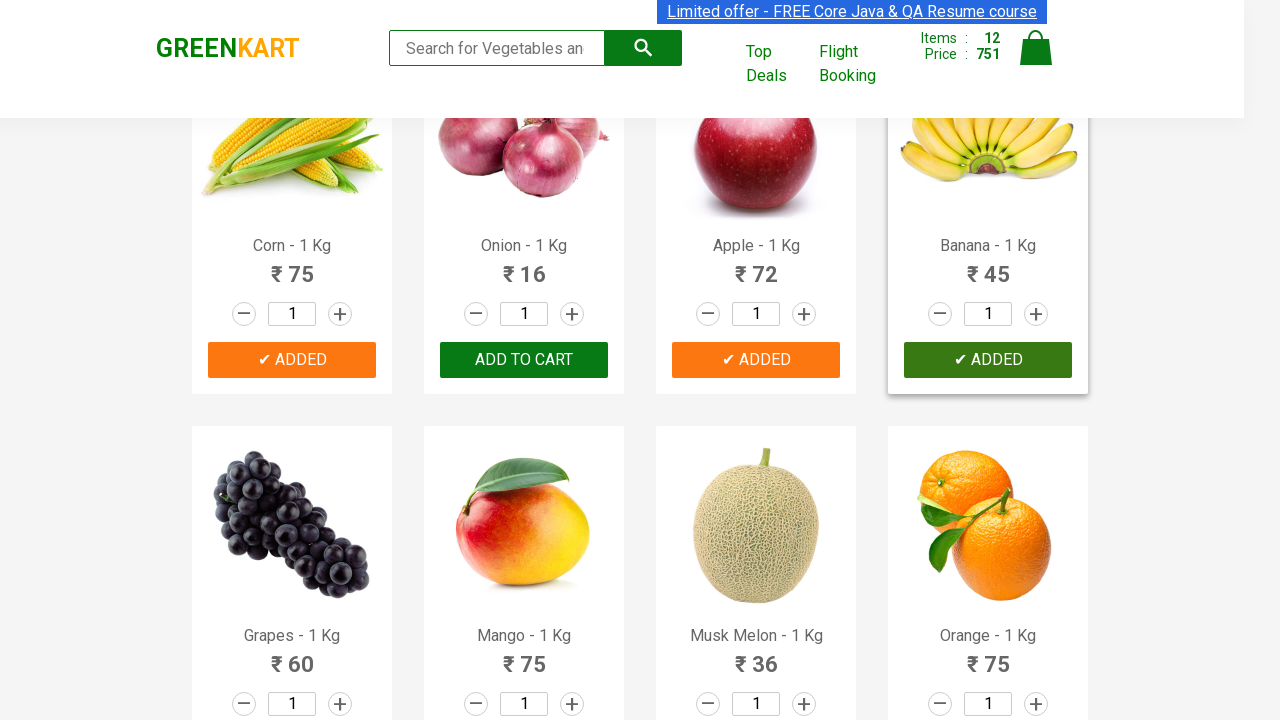

Clicked 'ADD TO CART' button 13 of 30 at (988, 360) on xpath=//button[text()='ADD TO CART'] >> nth=12
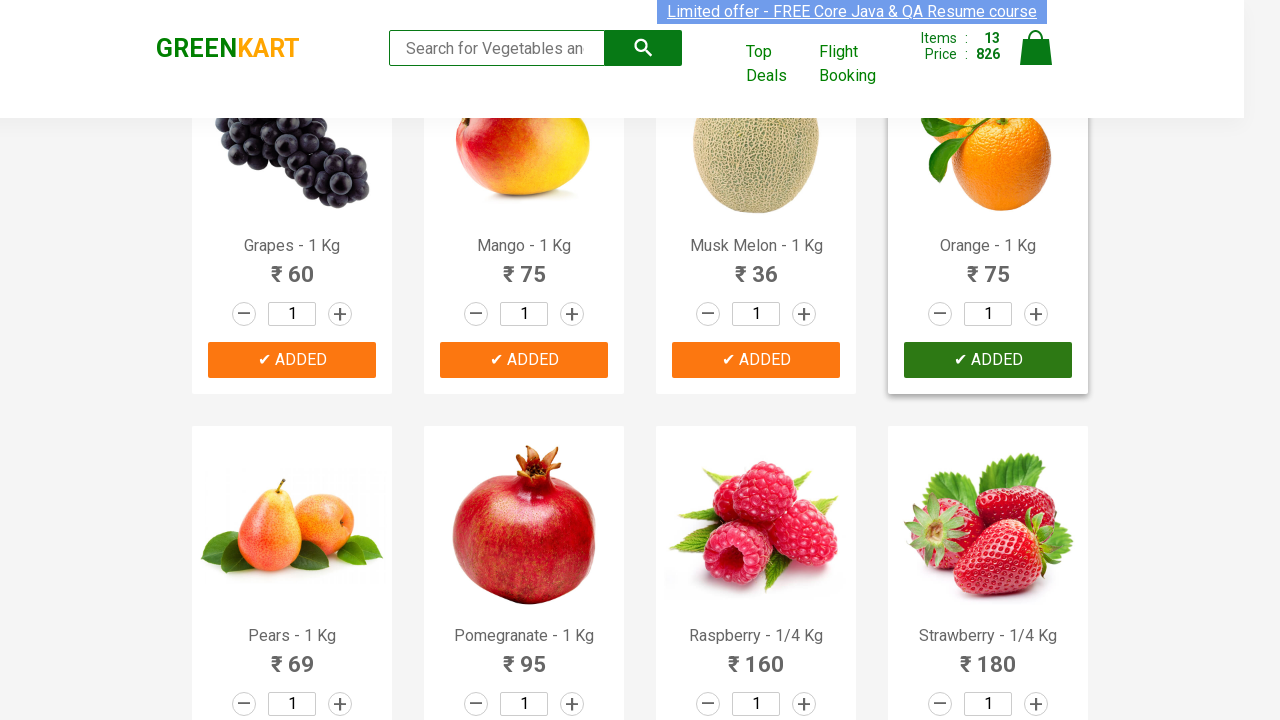

Clicked 'ADD TO CART' button 14 of 30 at (292, 360) on xpath=//button[text()='ADD TO CART'] >> nth=13
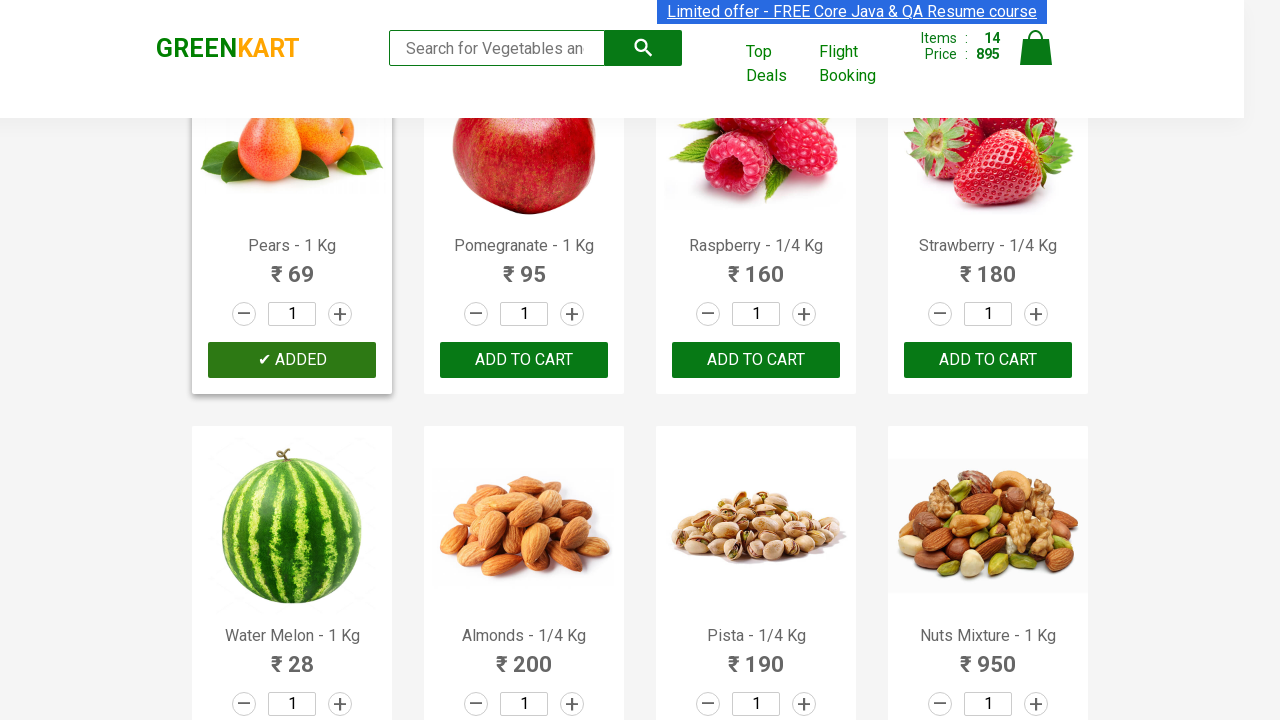

Clicked 'ADD TO CART' button 15 of 30 at (524, 360) on xpath=//button[text()='ADD TO CART'] >> nth=14
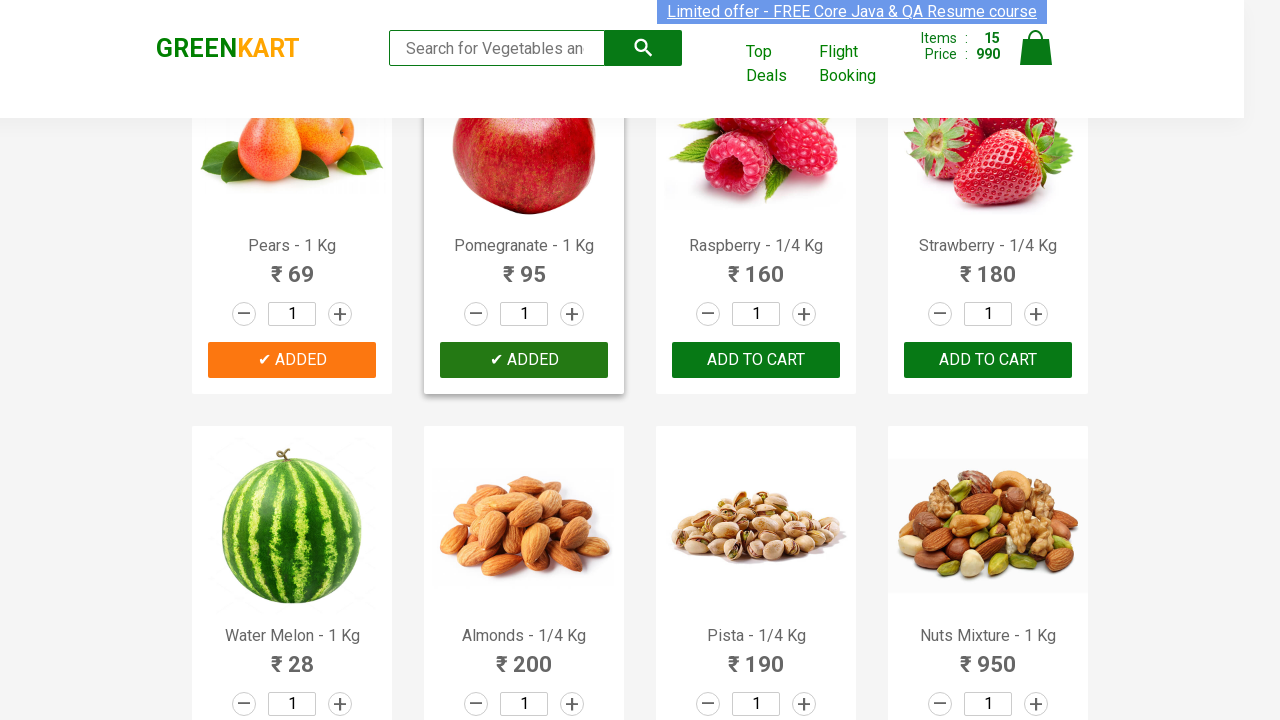

Clicked 'ADD TO CART' button 16 of 30 at (756, 360) on xpath=//button[text()='ADD TO CART'] >> nth=15
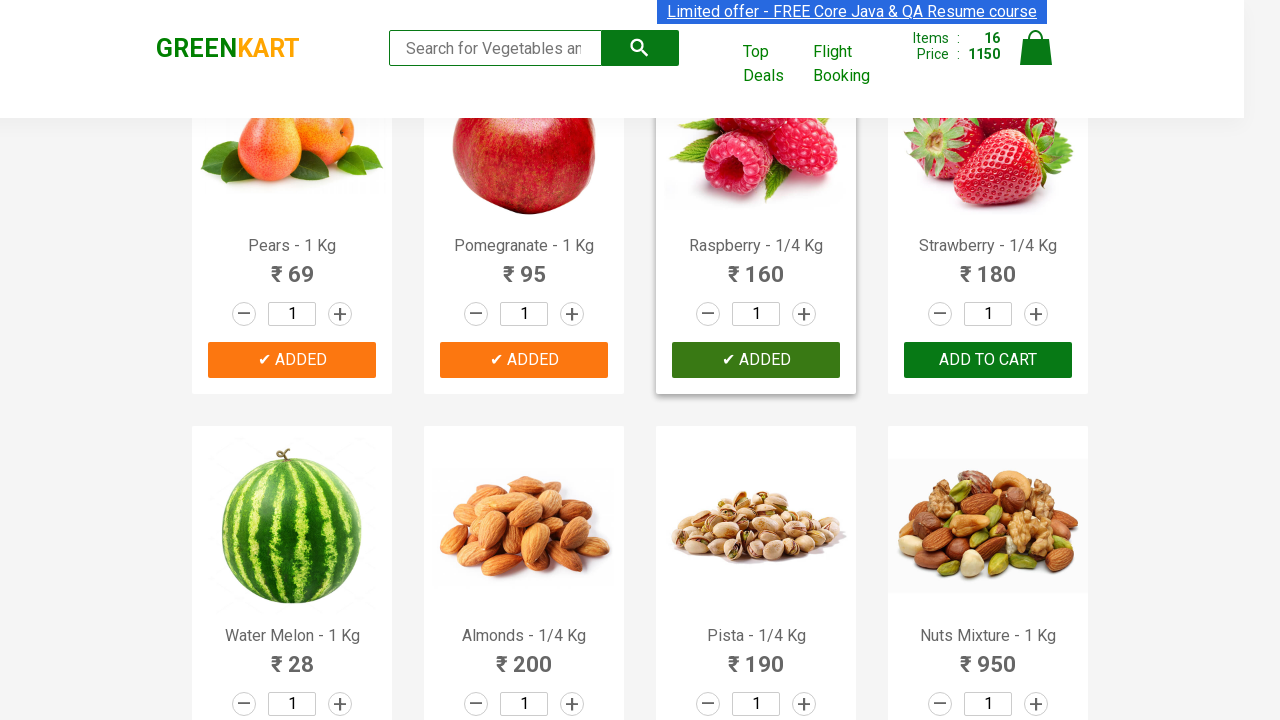

Clicked 'ADD TO CART' button 17 of 30 at (988, 360) on xpath=//button[text()='ADD TO CART'] >> nth=16
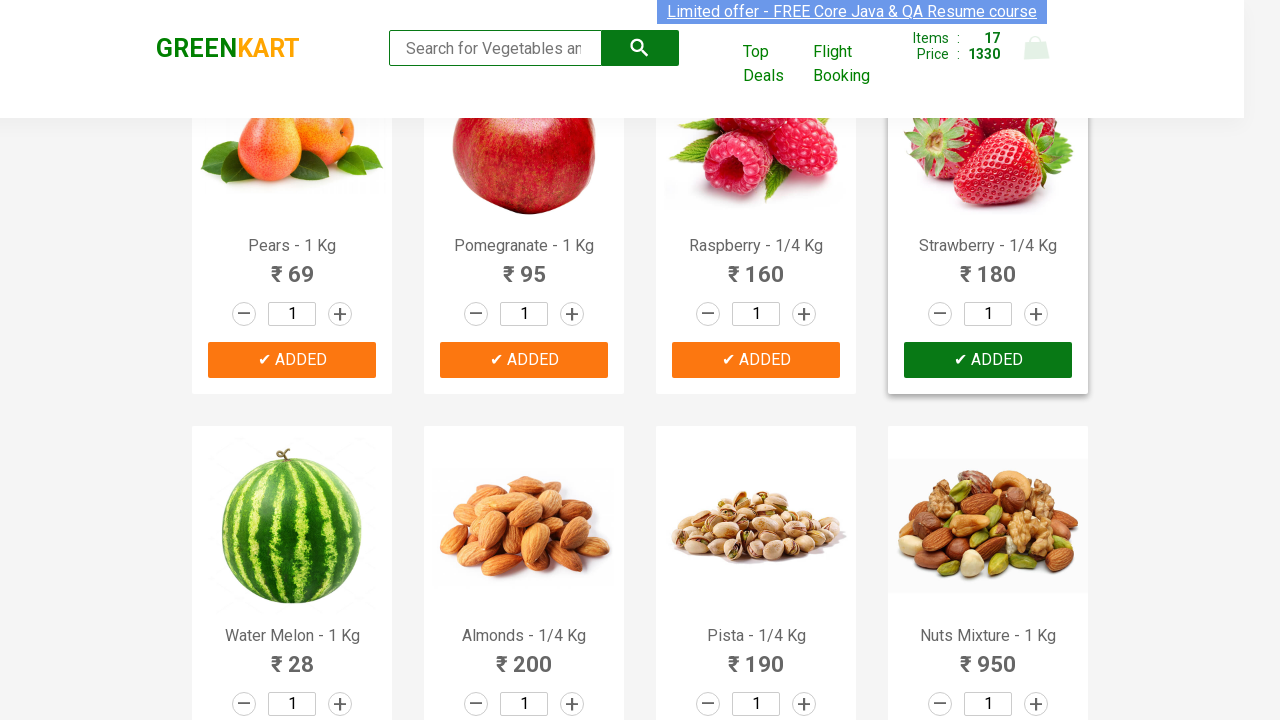

Clicked 'ADD TO CART' button 18 of 30 at (292, 360) on xpath=//button[text()='ADD TO CART'] >> nth=17
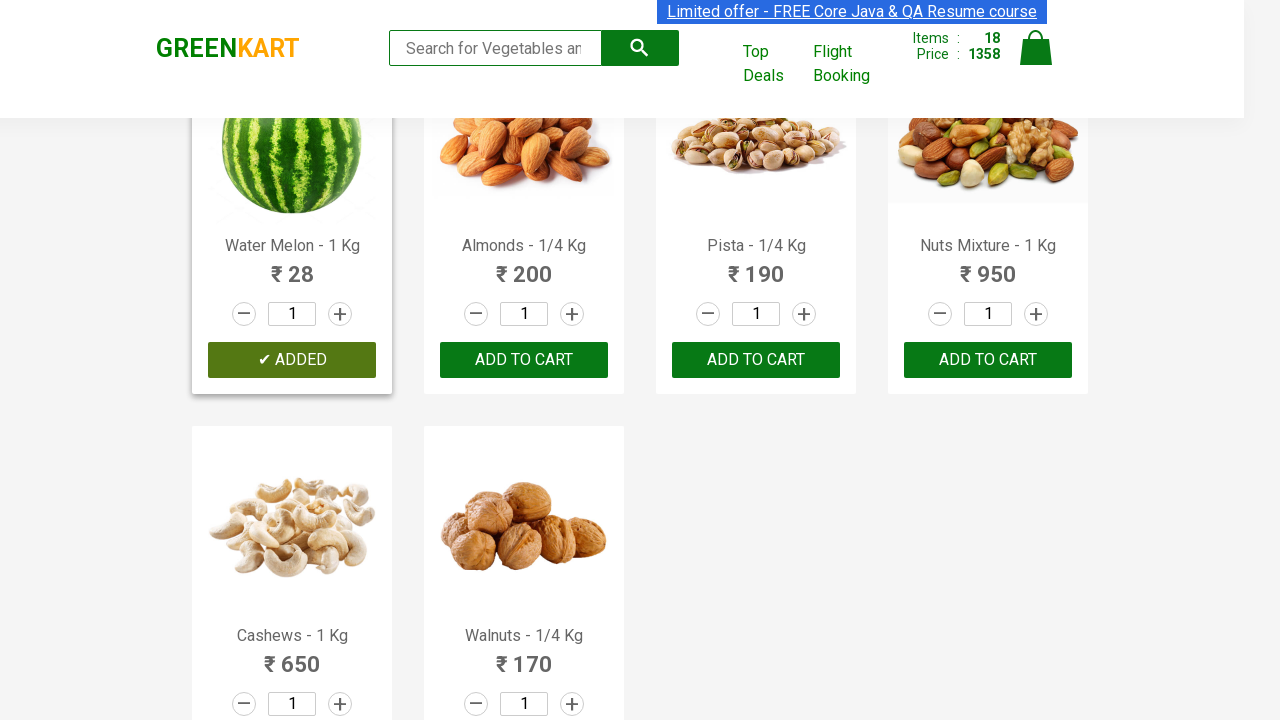

Clicked 'ADD TO CART' button 19 of 30 at (524, 360) on xpath=//button[text()='ADD TO CART'] >> nth=18
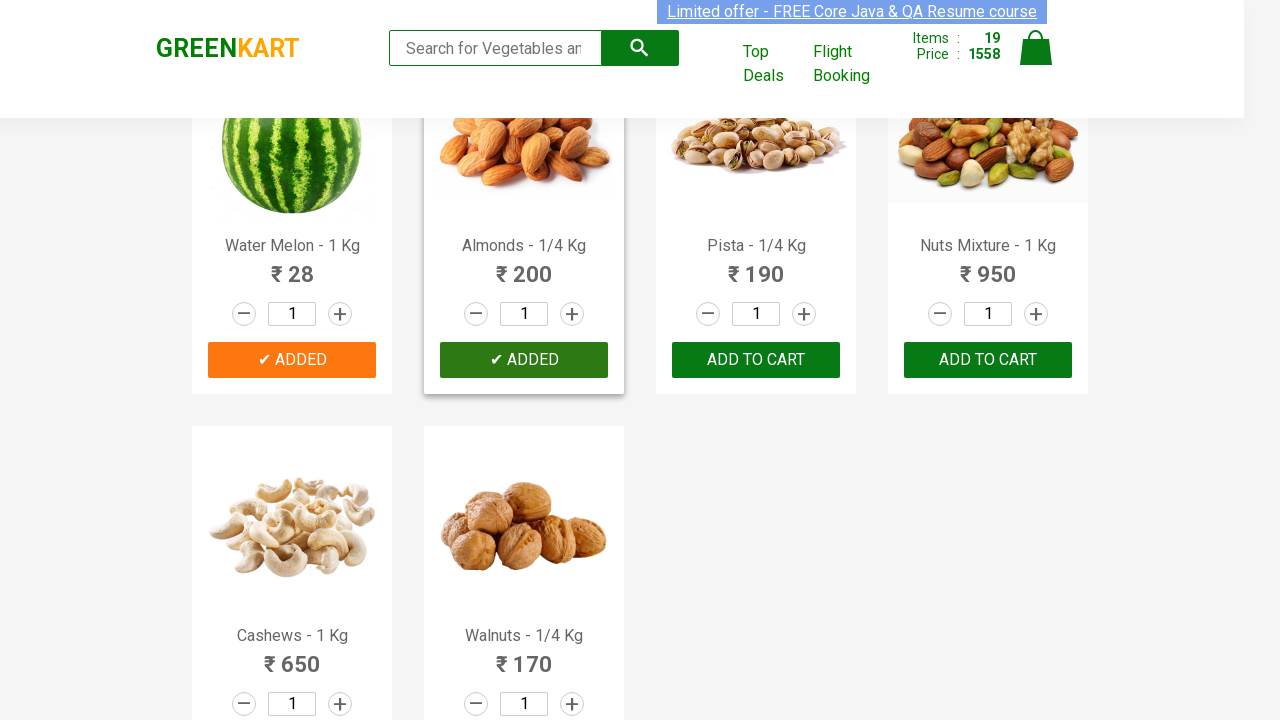

Clicked 'ADD TO CART' button 20 of 30 at (756, 360) on xpath=//button[text()='ADD TO CART'] >> nth=19
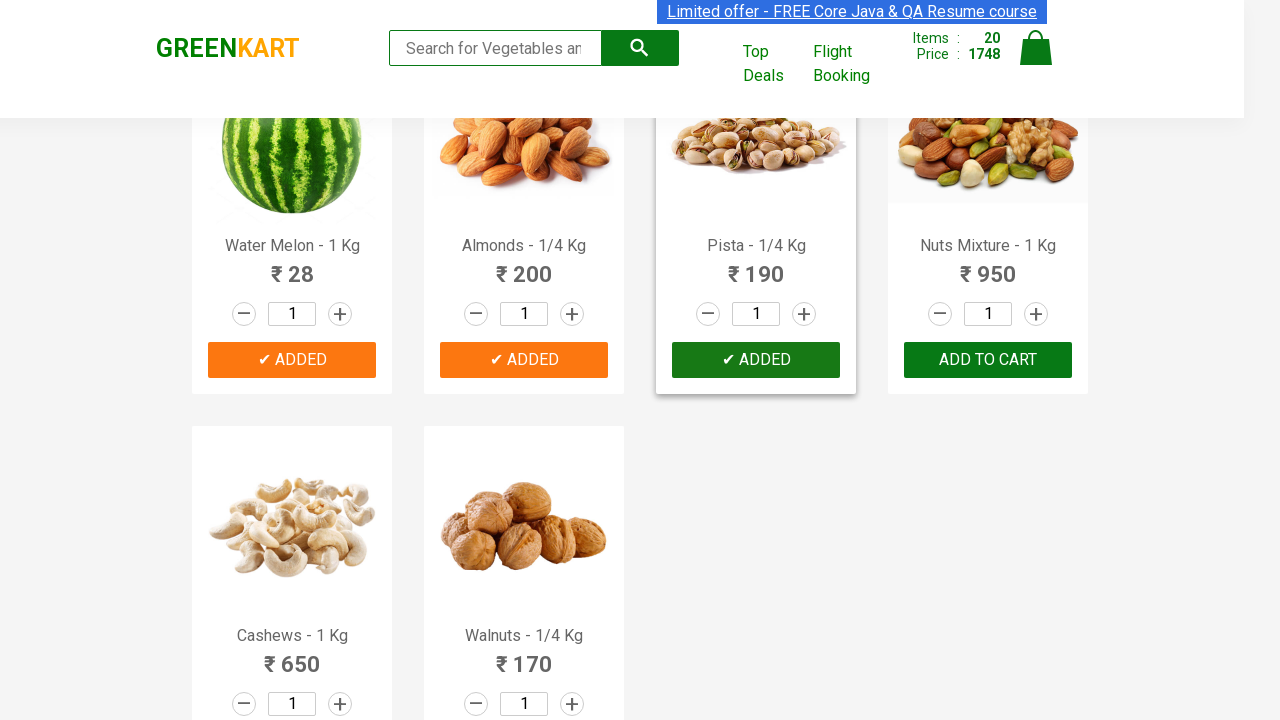

Clicked 'ADD TO CART' button 21 of 30 at (988, 360) on xpath=//button[text()='ADD TO CART'] >> nth=20
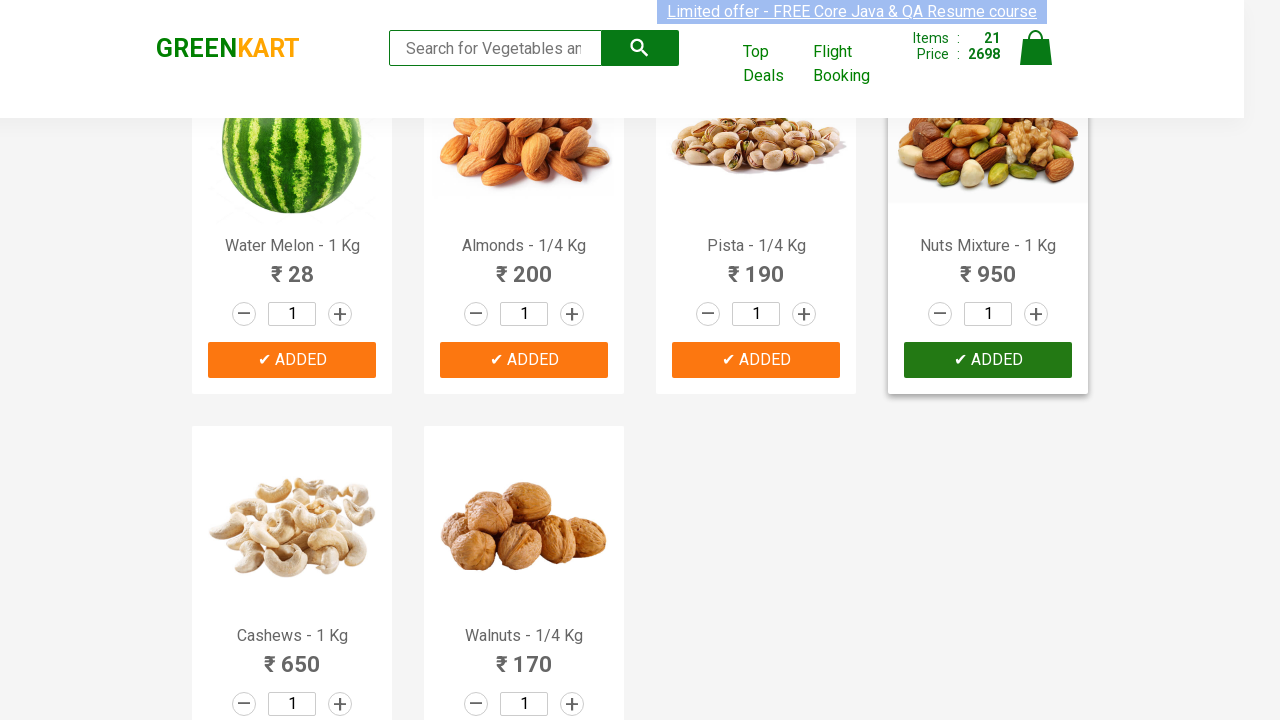

Clicked 'ADD TO CART' button 22 of 30 at (292, 569) on xpath=//button[text()='ADD TO CART'] >> nth=21
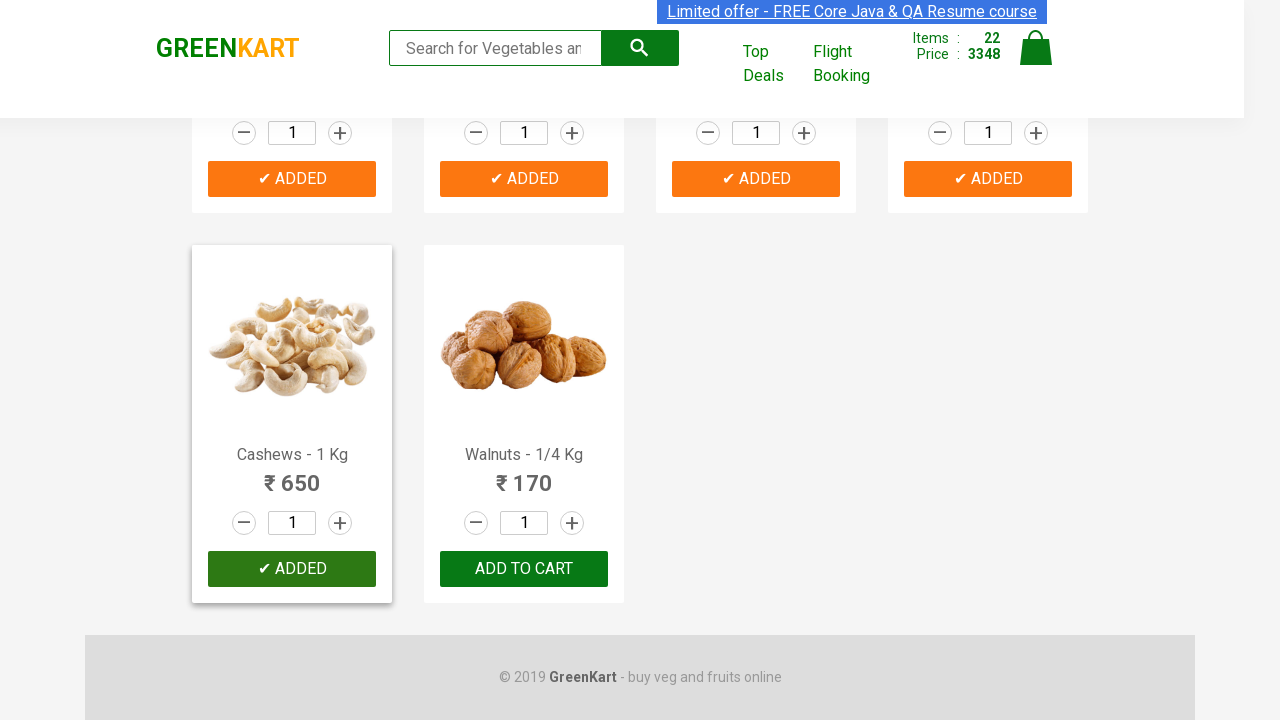

Clicked 'ADD TO CART' button 23 of 30 at (524, 569) on xpath=//button[text()='ADD TO CART'] >> nth=22
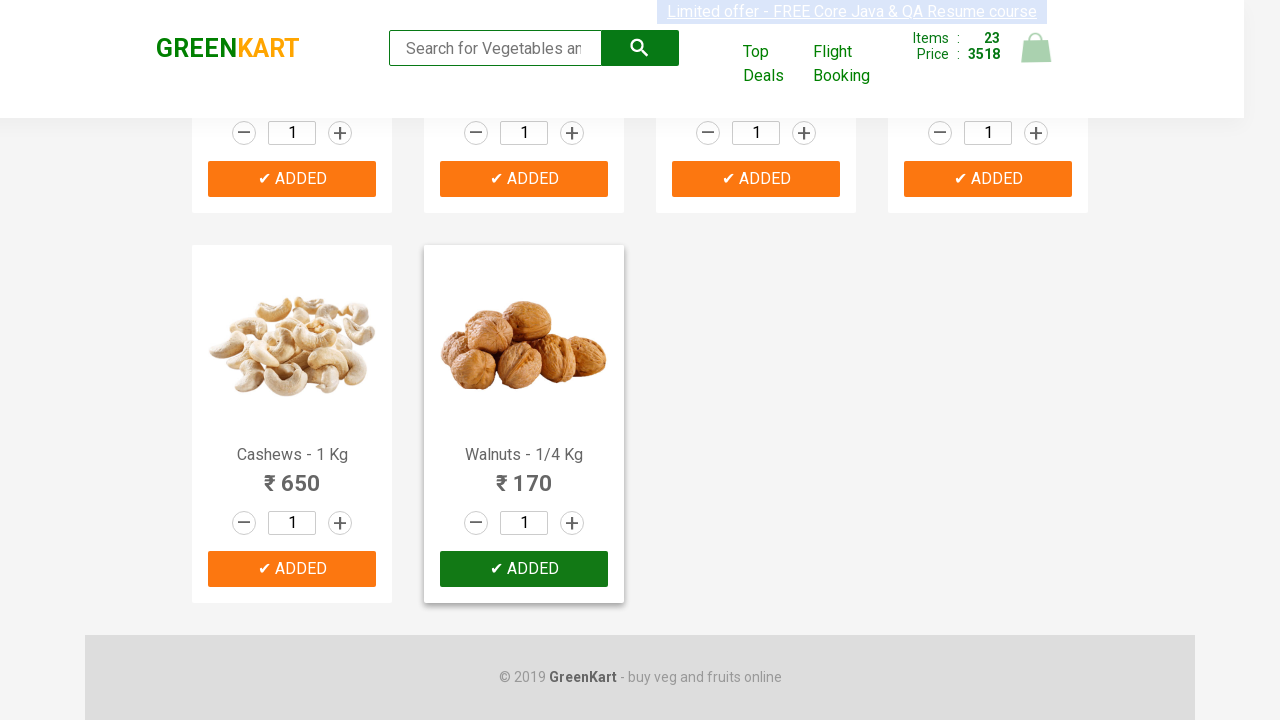

Clicked 'ADD TO CART' button 24 of 30 at (988, 360) on xpath=//button[text()='ADD TO CART'] >> nth=23
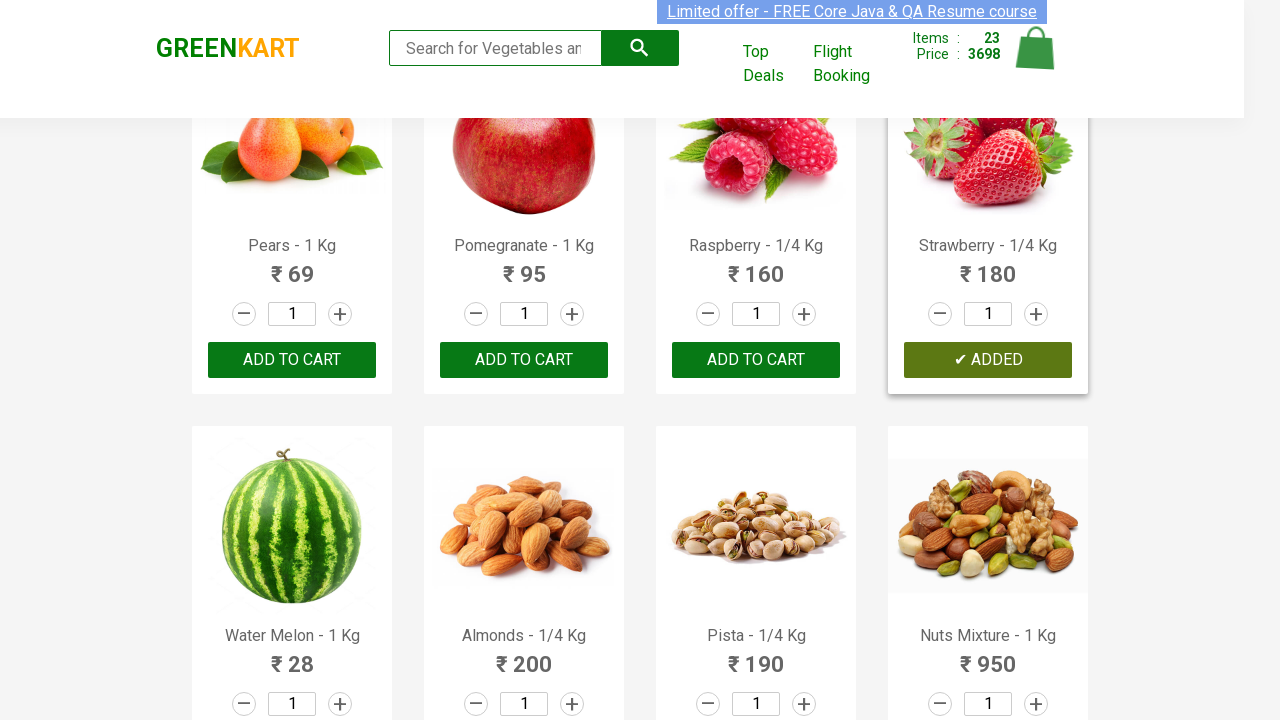

Clicked 'ADD TO CART' button 25 of 30 at (524, 360) on xpath=//button[text()='ADD TO CART'] >> nth=24
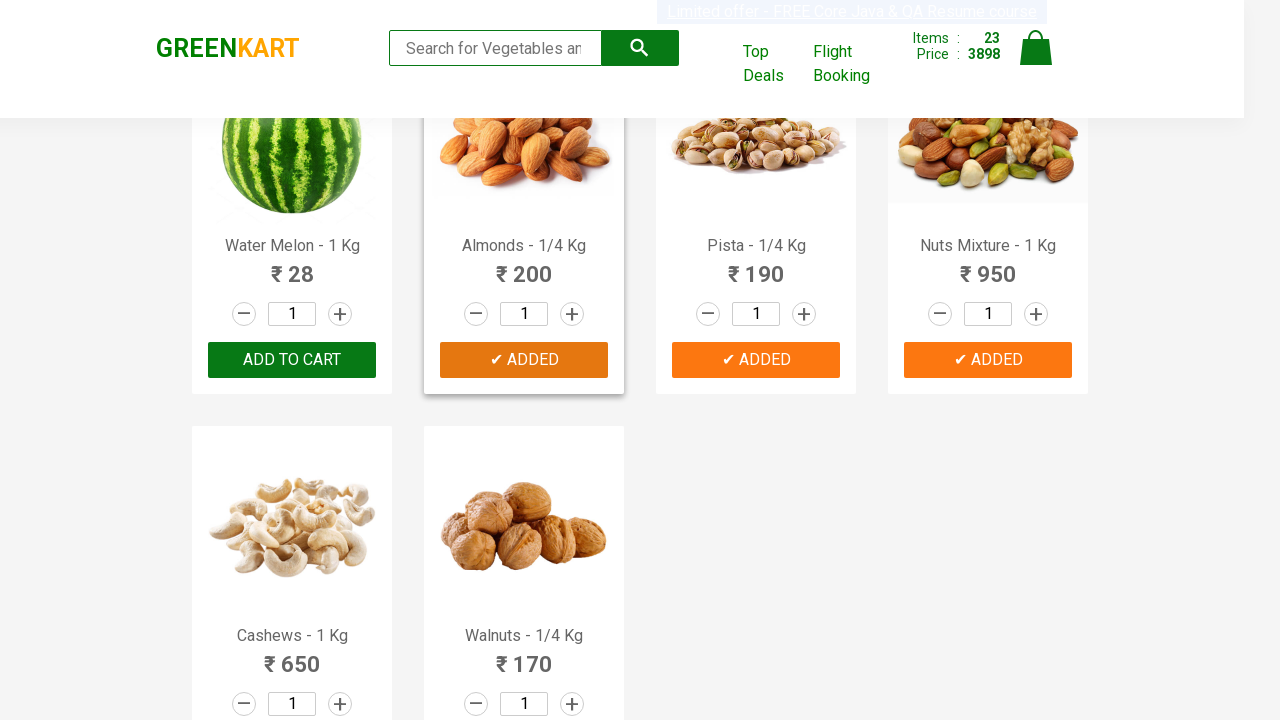

Clicked 'ADD TO CART' button 26 of 30 at (988, 360) on xpath=//button[text()='ADD TO CART'] >> nth=25
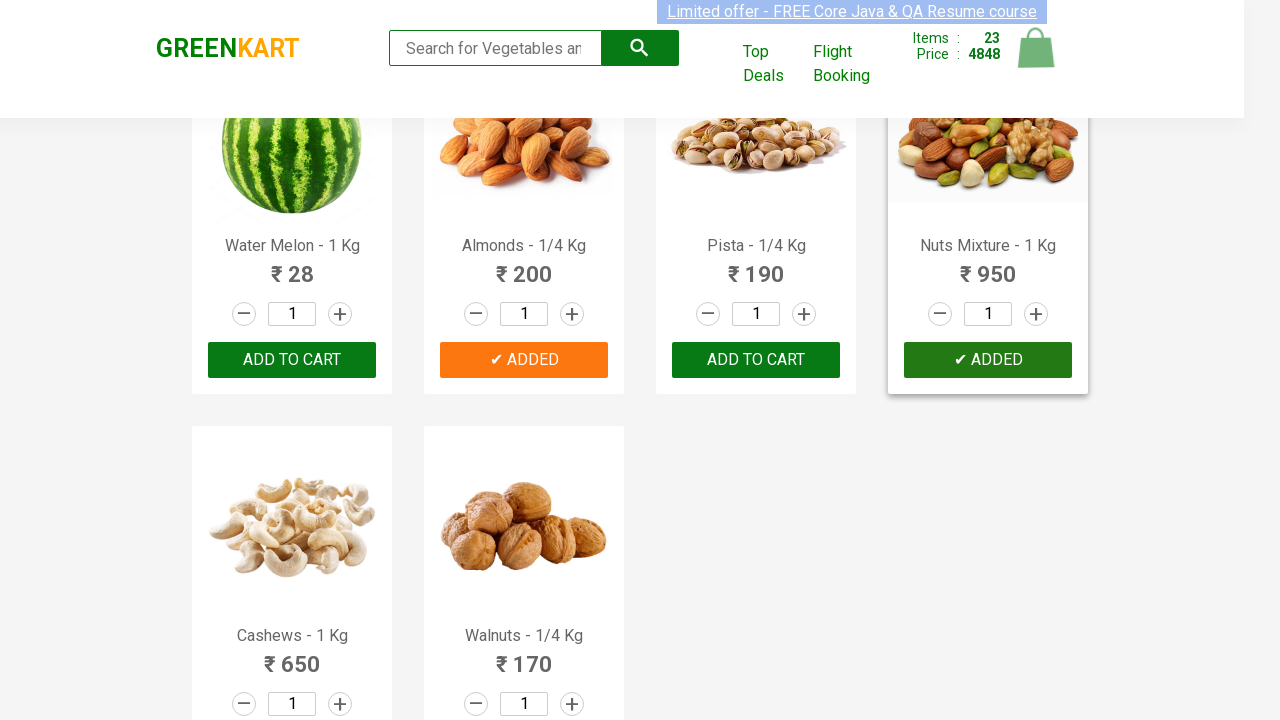

Clicked 'ADD TO CART' button 27 of 30 at (524, 569) on xpath=//button[text()='ADD TO CART'] >> nth=26
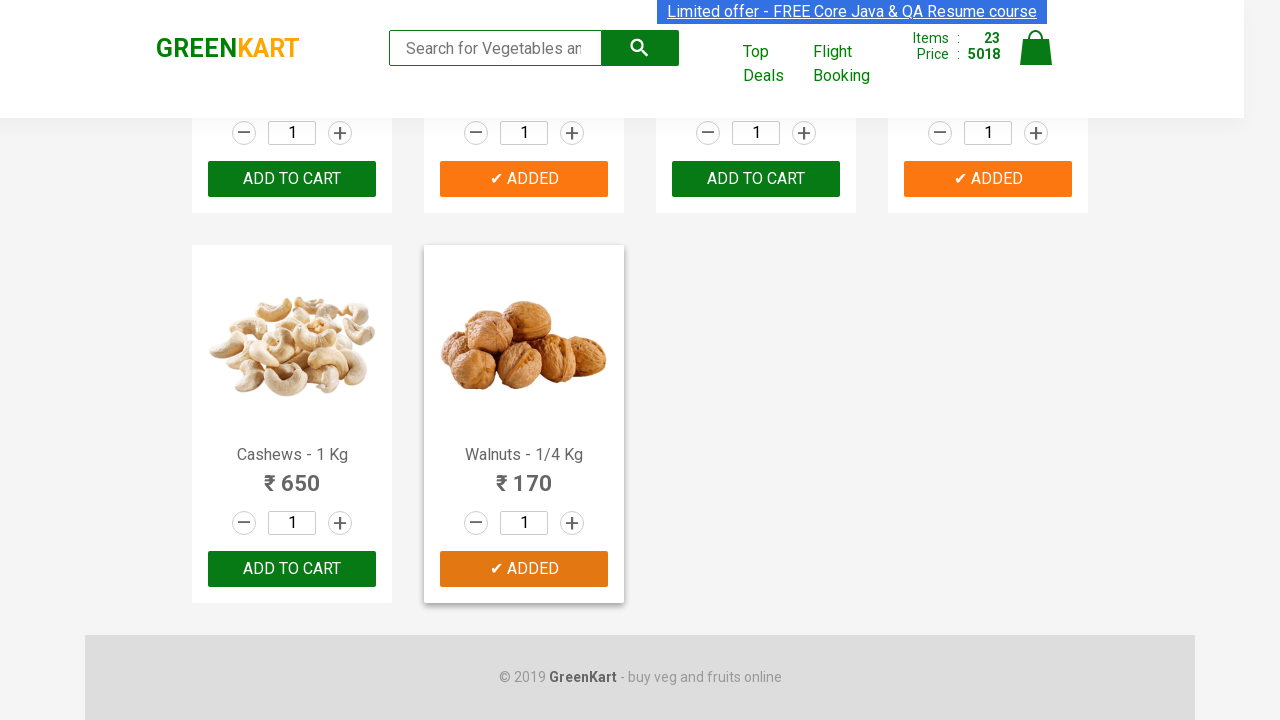

Clicked 'ADD TO CART' button 28 of 30 at (292, 569) on xpath=//button[text()='ADD TO CART'] >> nth=27
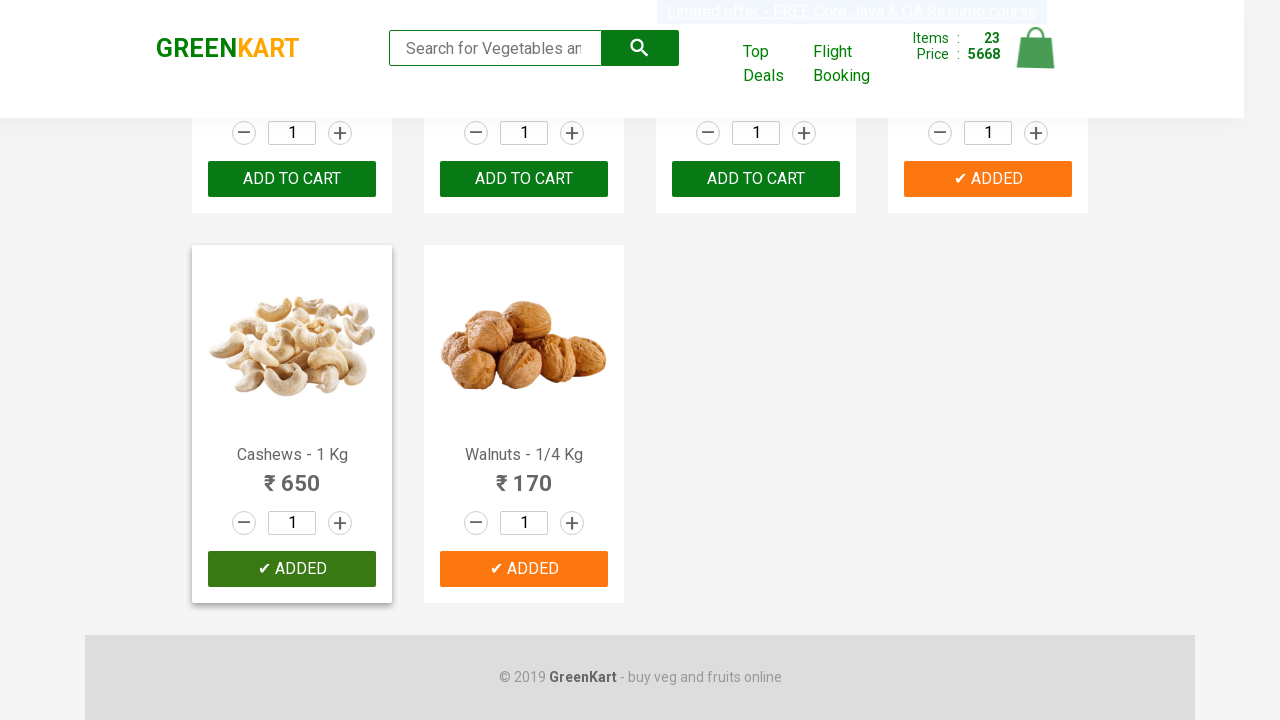

Clicked 'ADD TO CART' button 29 of 30 at (524, 569) on xpath=//button[text()='ADD TO CART'] >> nth=28
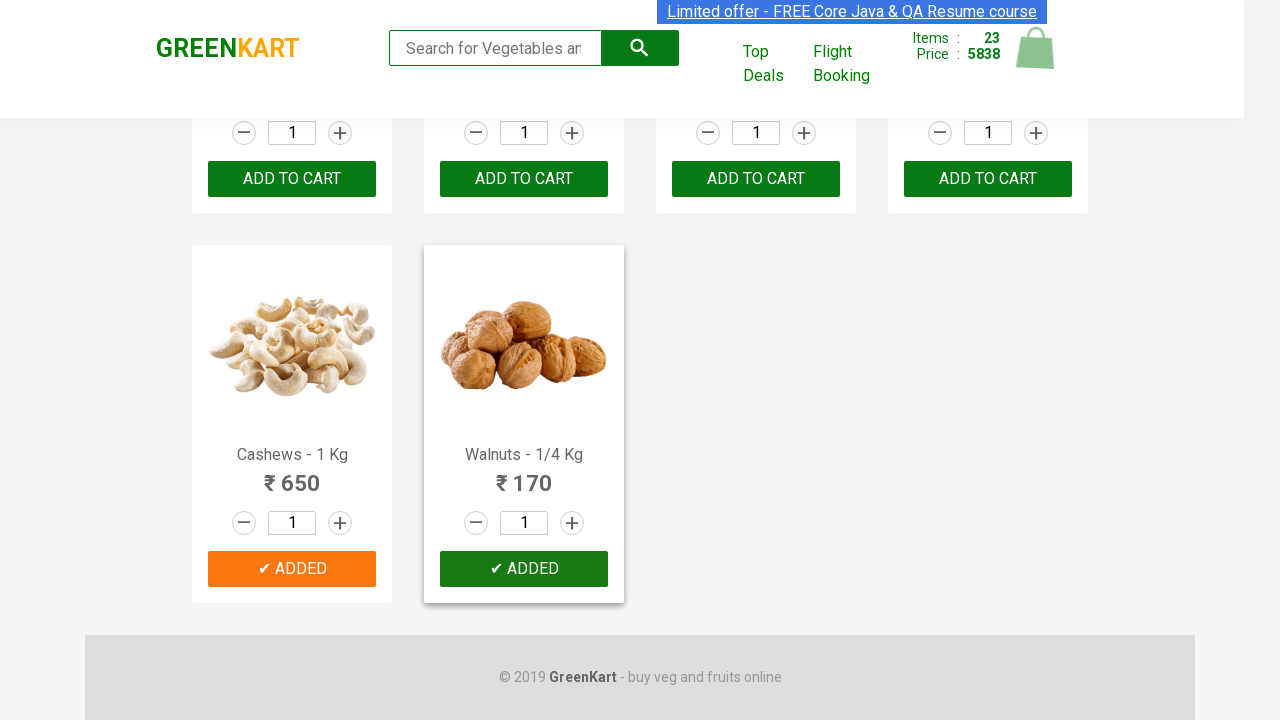

Clicked 'ADD TO CART' button 30 of 30 at (524, 569) on xpath=//button[text()='ADD TO CART'] >> nth=29
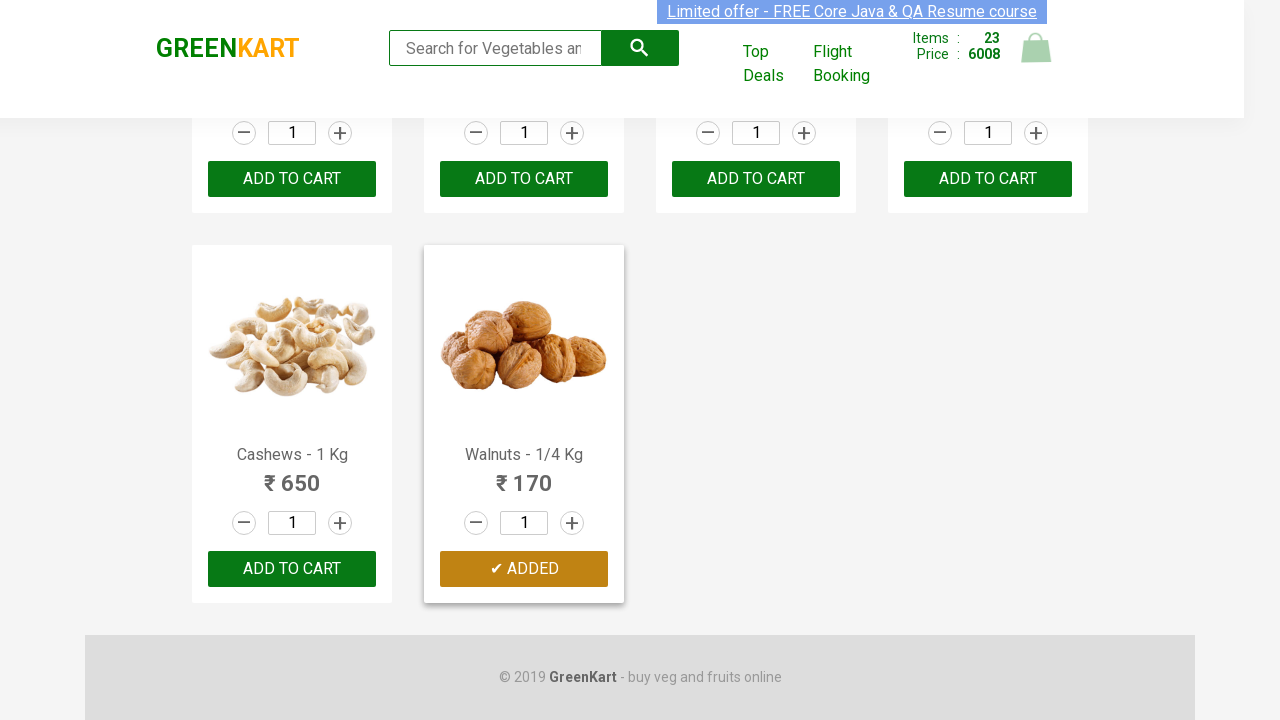

Entered 'Mango' in the search field on input.search-keyword
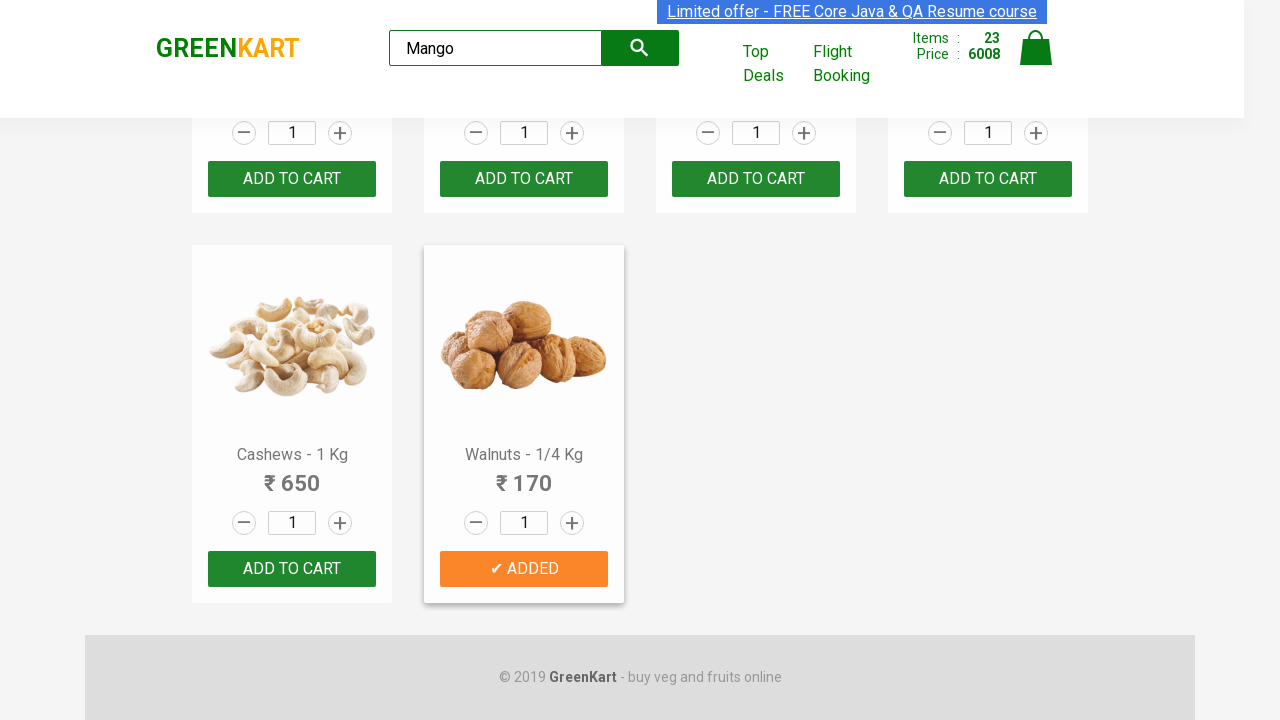

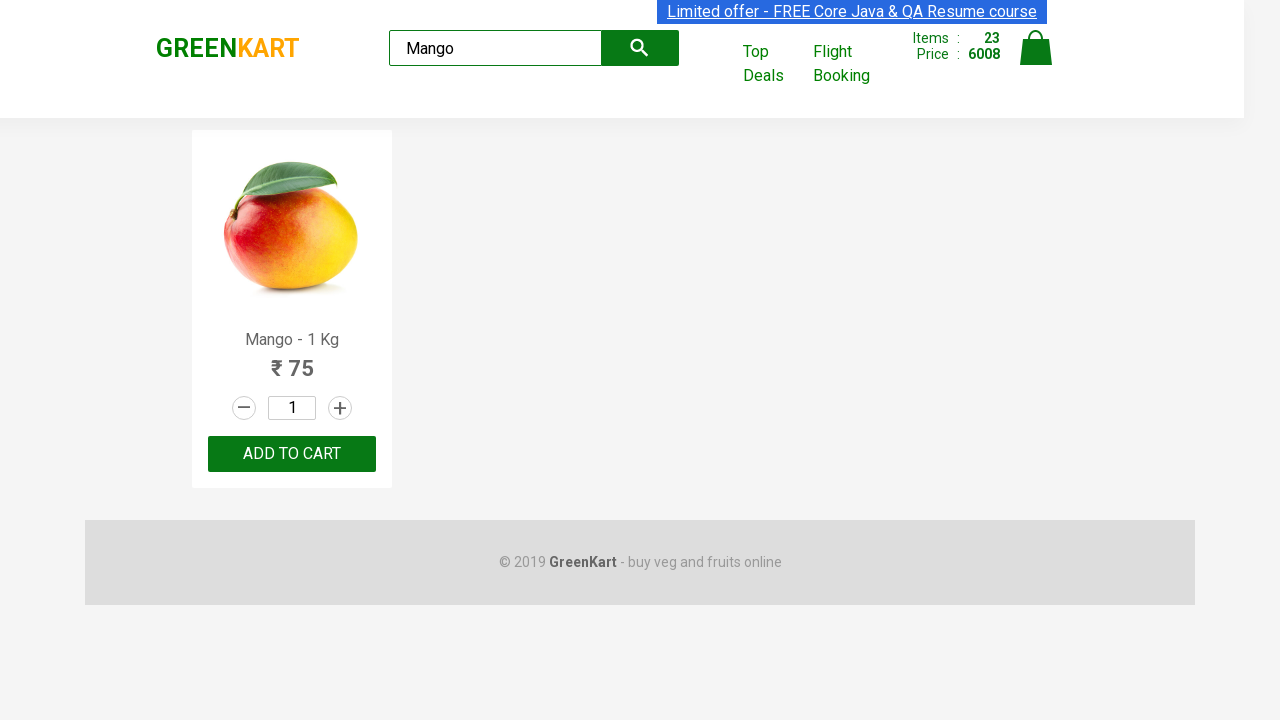